Tests clicking on the Samsung Galaxy S6 product link from the home page to navigate to the product detail page

Starting URL: https://www.demoblaze.com/index.html

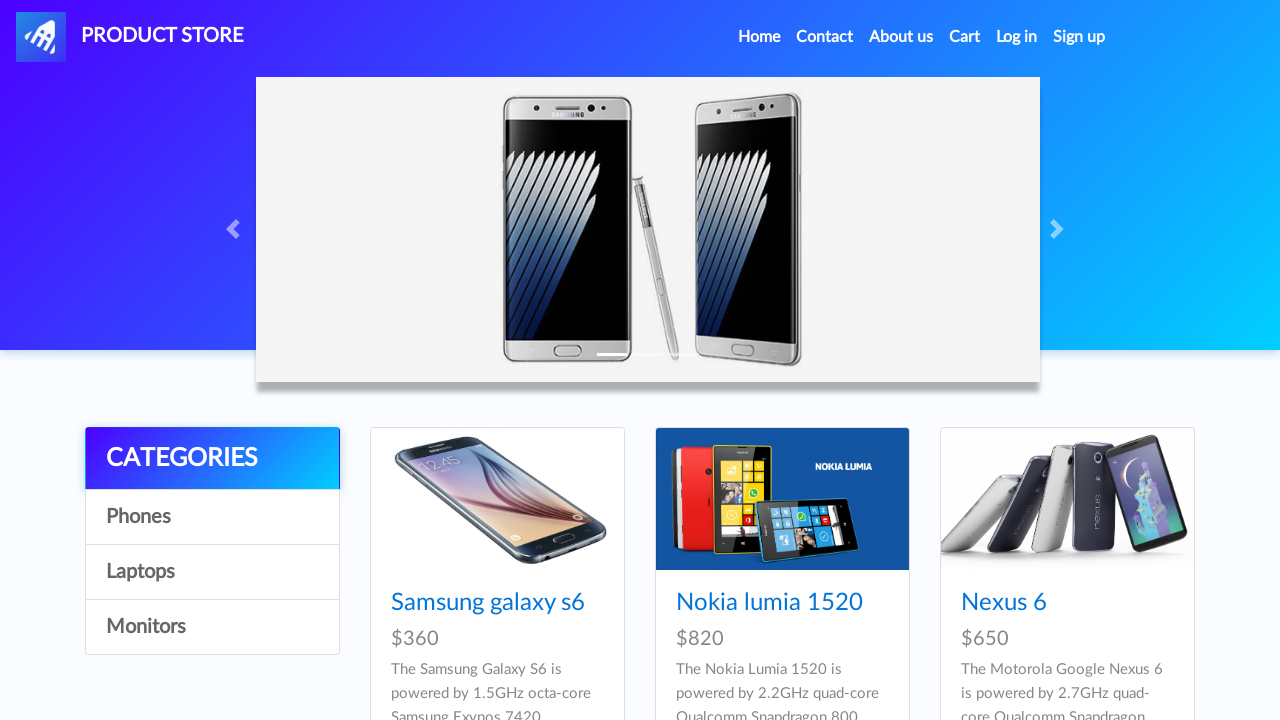

Waited for Samsung Galaxy S6 product link to load on homepage
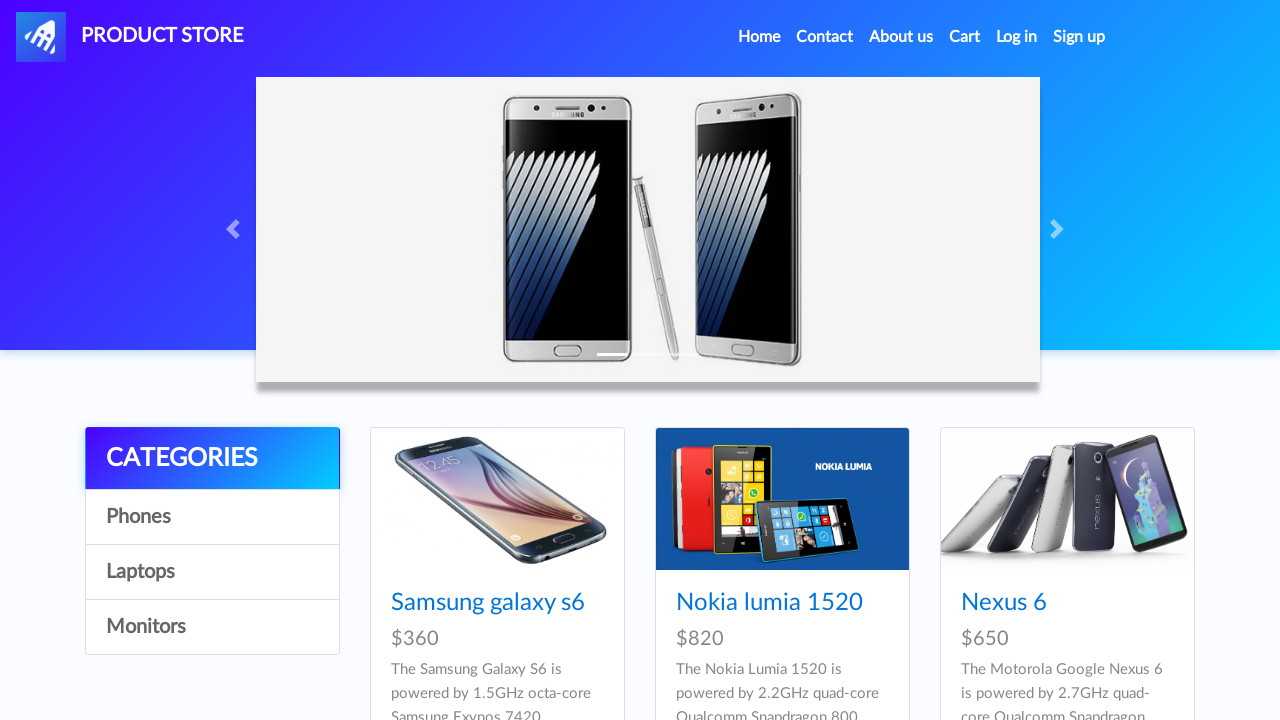

Clicked on Samsung Galaxy S6 product link at (488, 603) on xpath=//a[text()='Samsung galaxy s6']
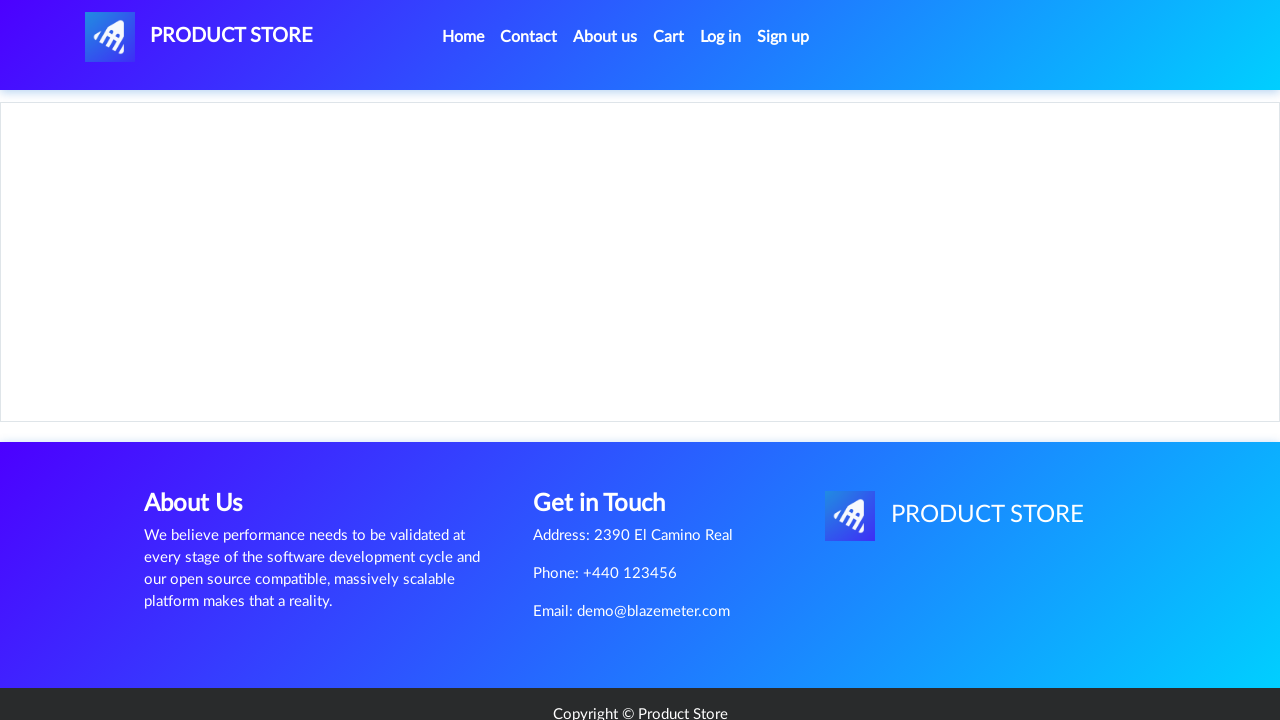

Product detail page loaded successfully
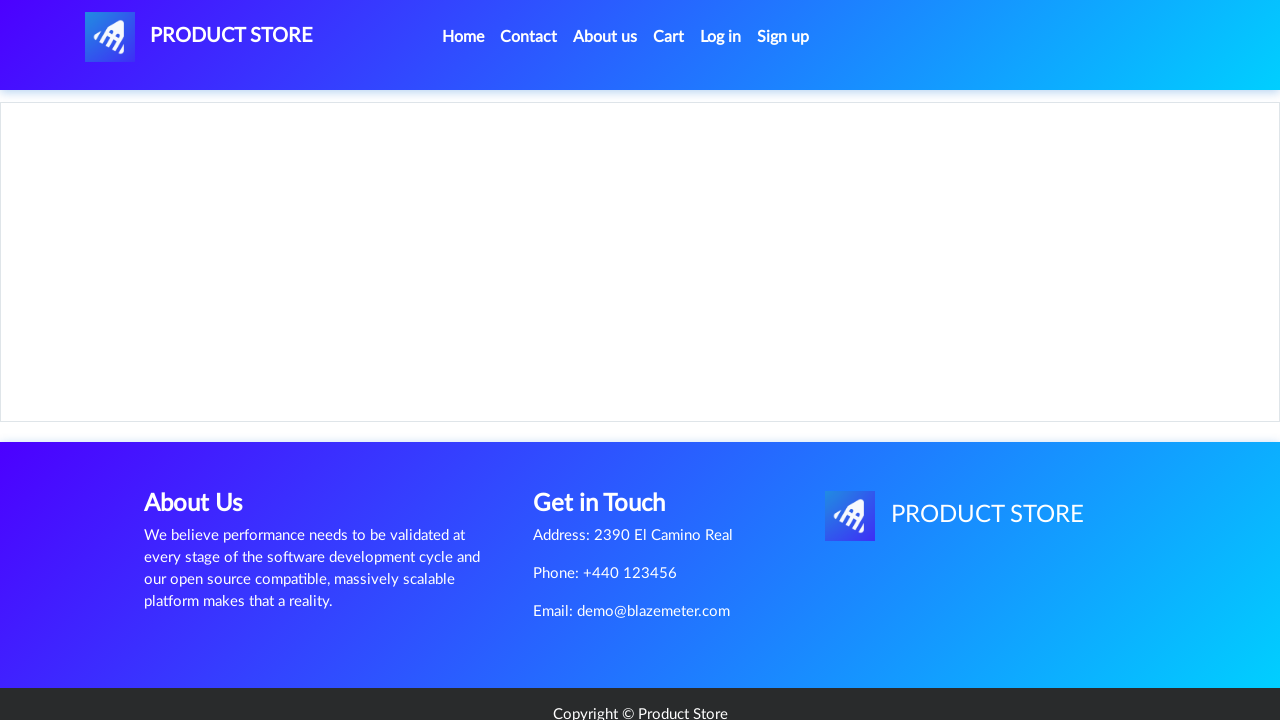

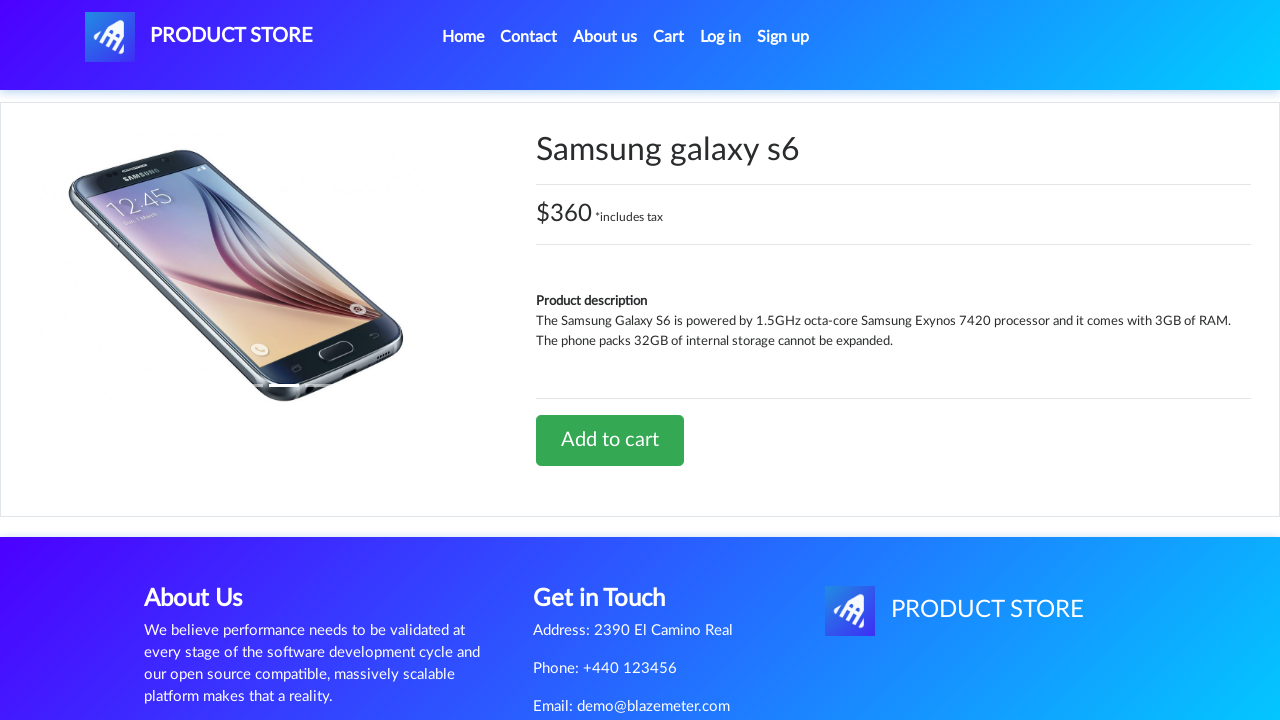